Tests the search functionality on python.org by searching for "pycon" and verifying that search results are displayed

Starting URL: https://www.python.org

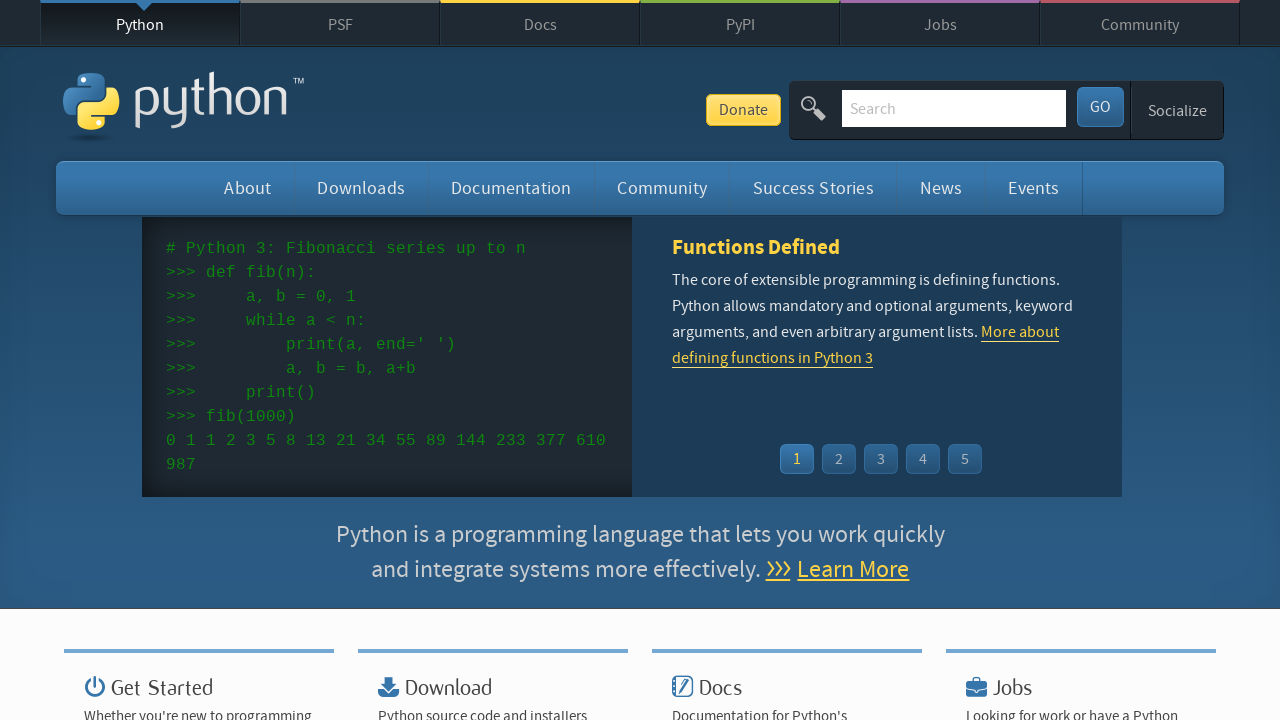

Verified 'Python' is in page title
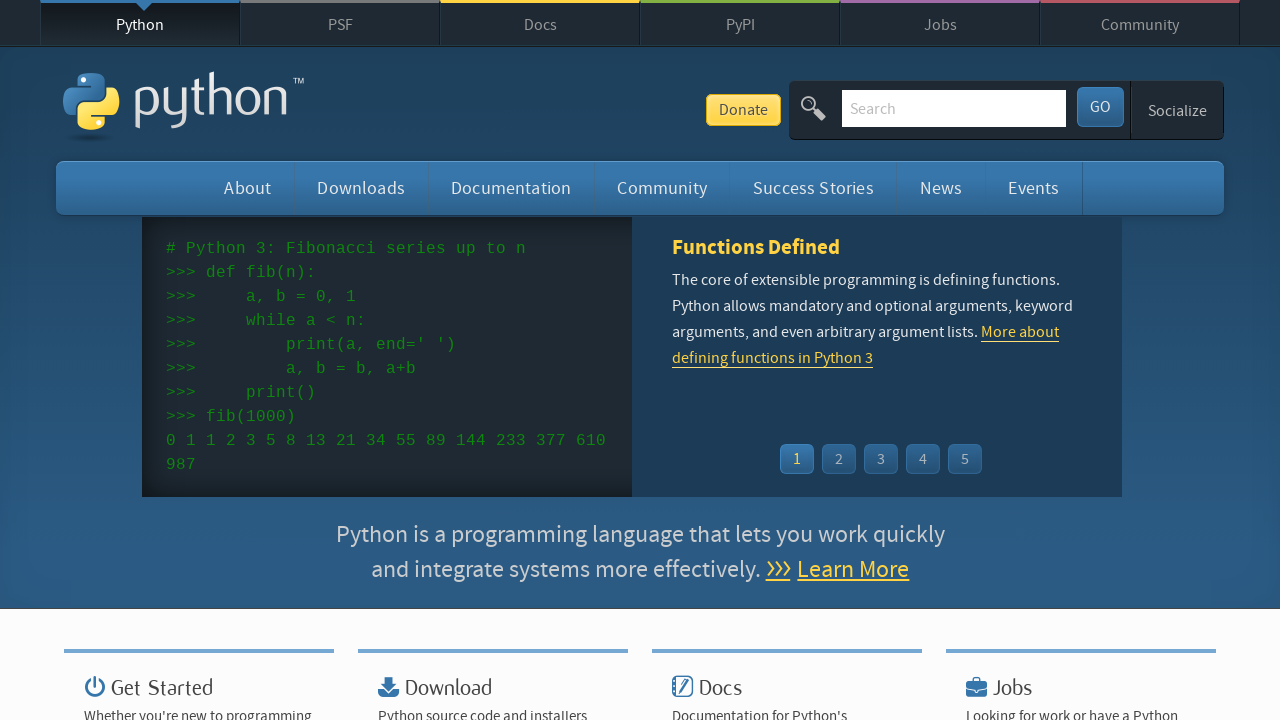

Filled search box with 'pycon' on input[name='q']
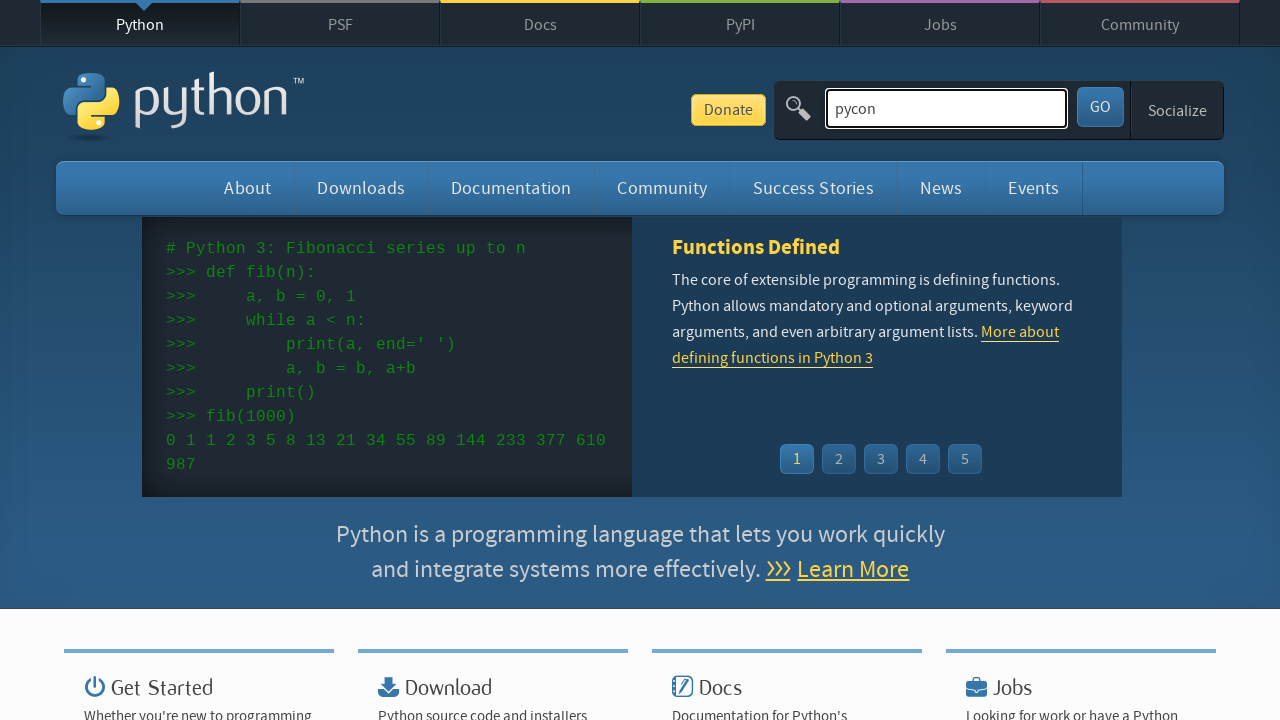

Clicked search submit button at (1100, 107) on button[type='submit']
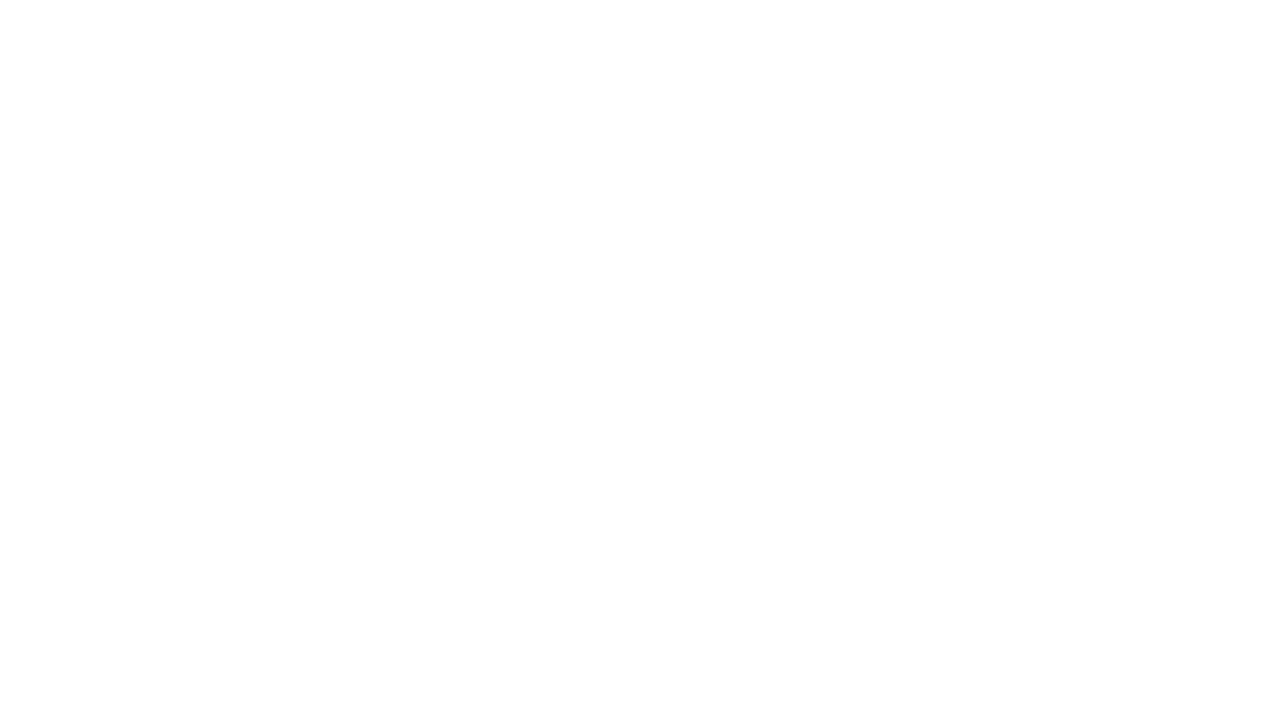

Search results loaded and displayed on page
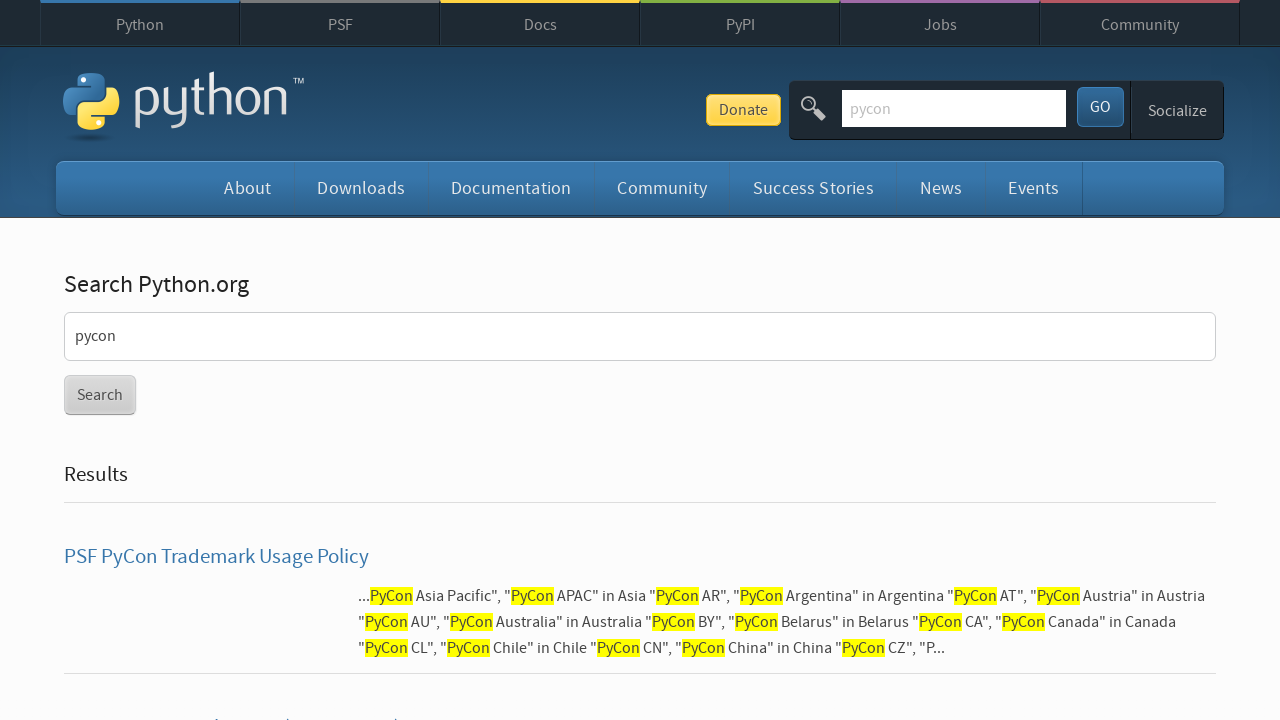

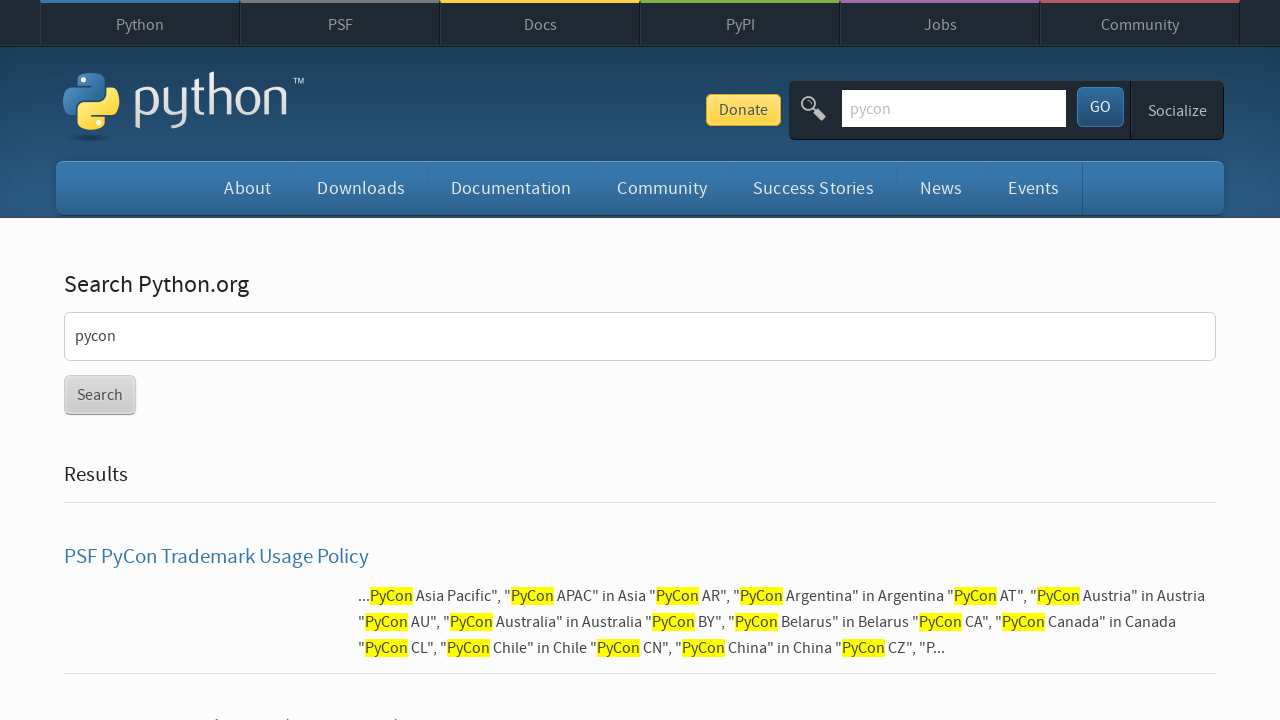